Navigates to InMotion Hosting website and verifies that anchor links are present on the page

Starting URL: https://www.inmotionhosting.com/

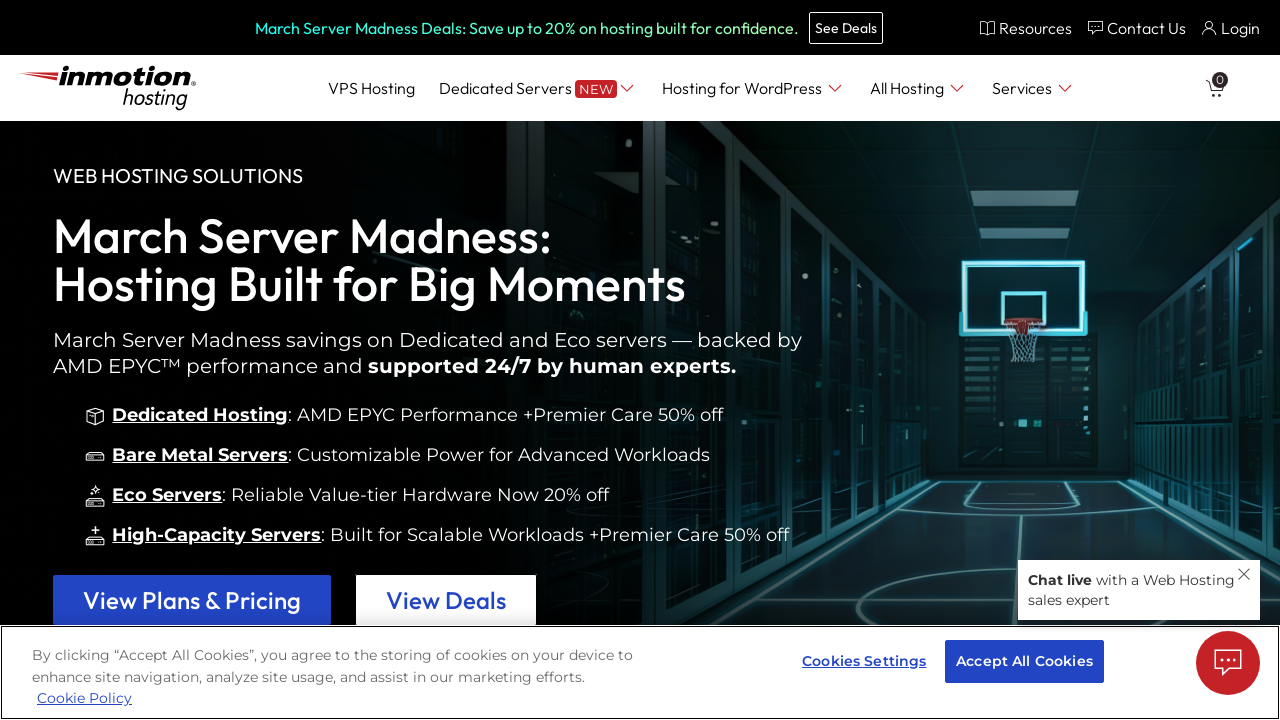

Navigated to InMotion Hosting website
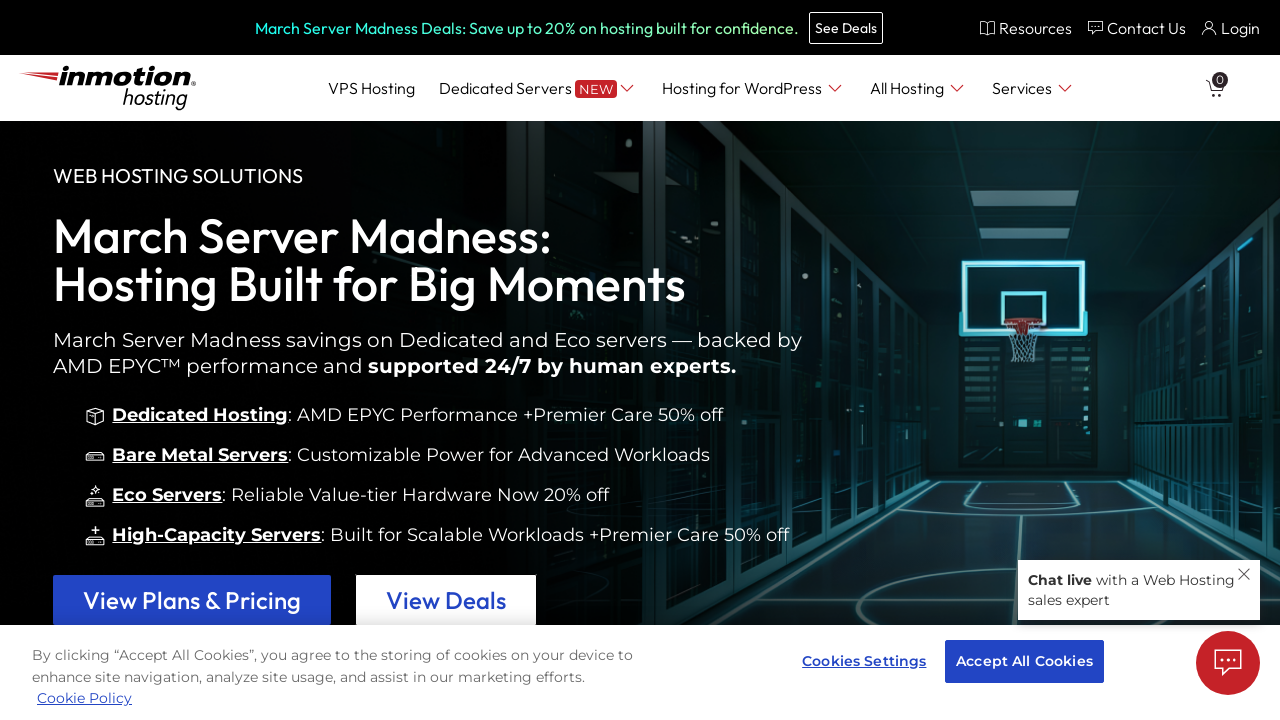

Waited for anchor links to be present on the page
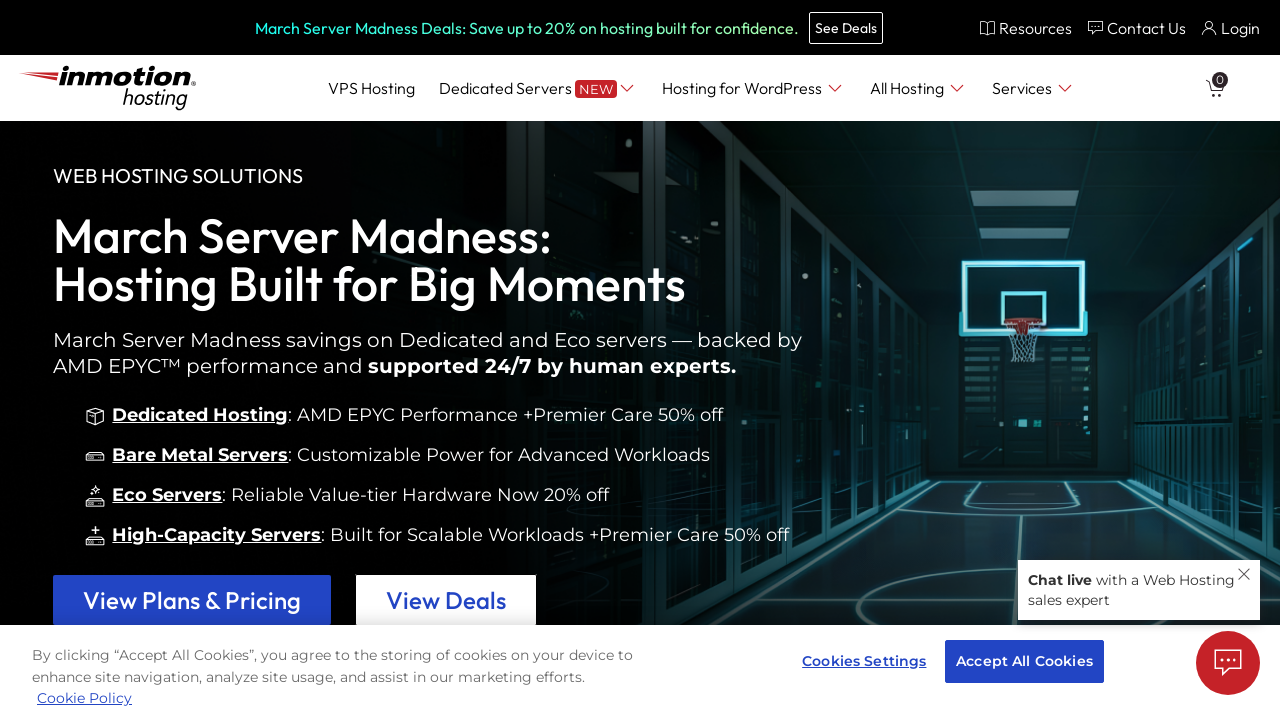

Located all anchor links on the page
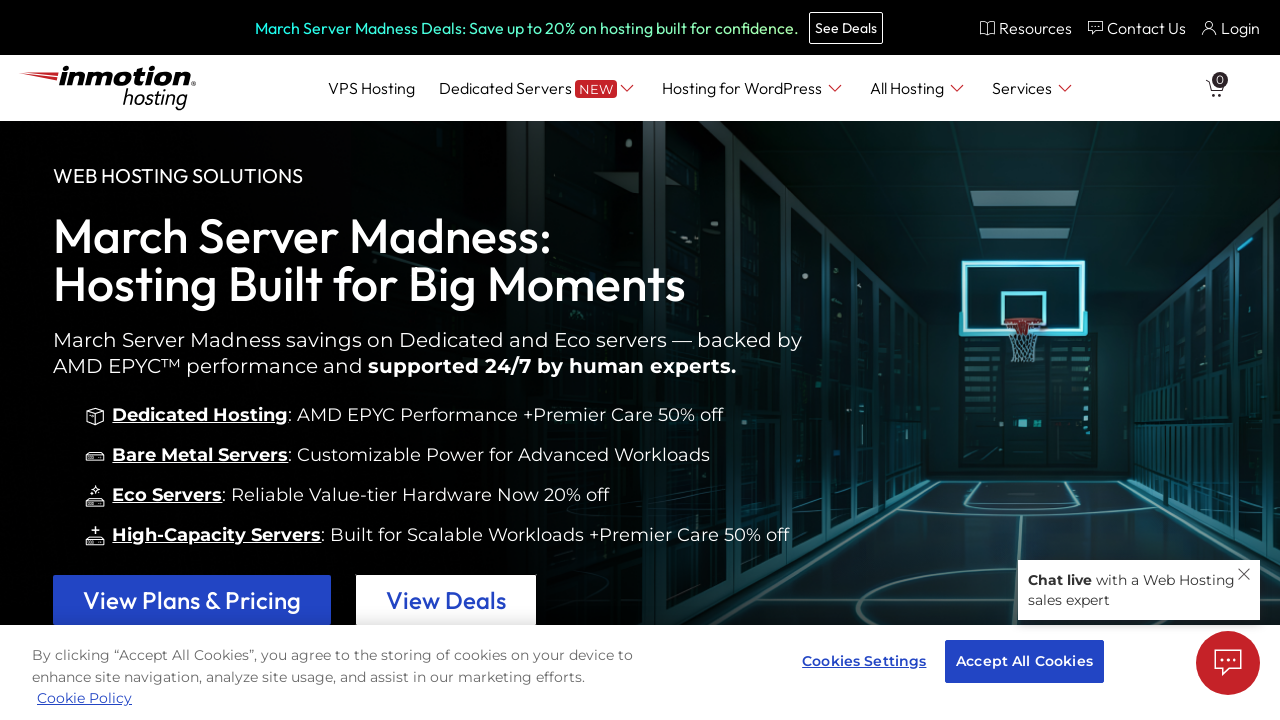

Verified that multiple anchor links are present on the page
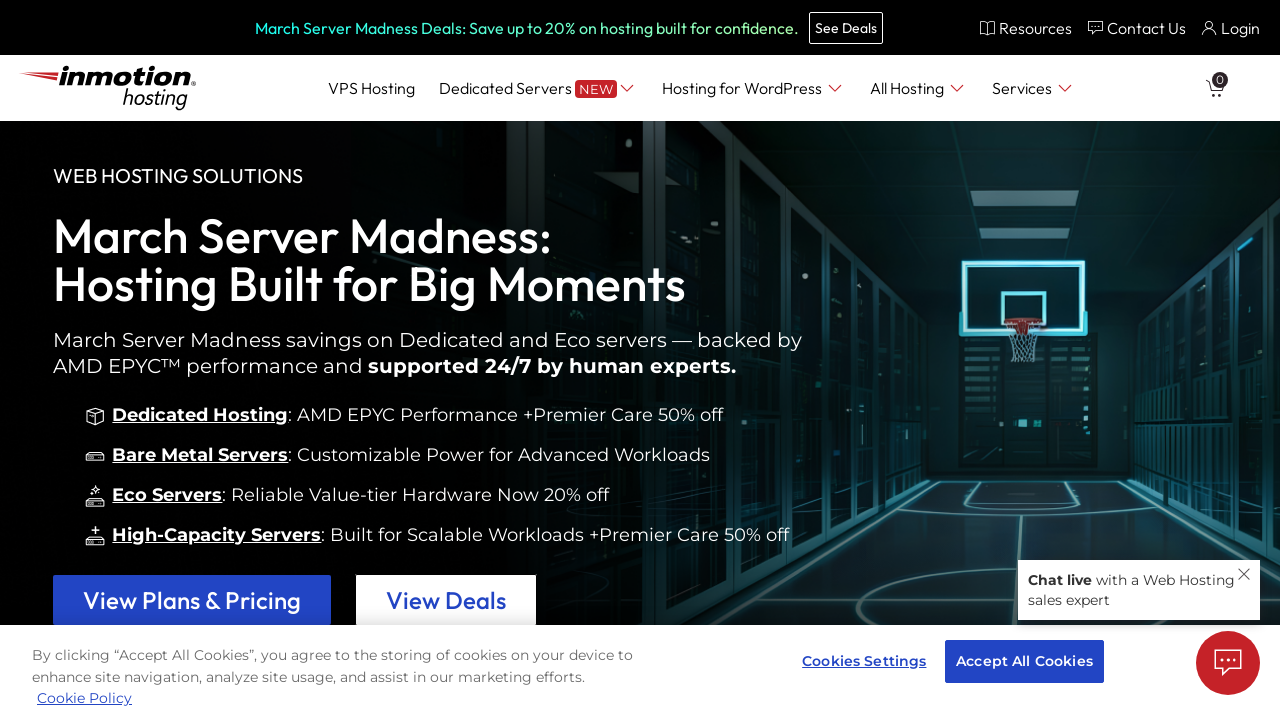

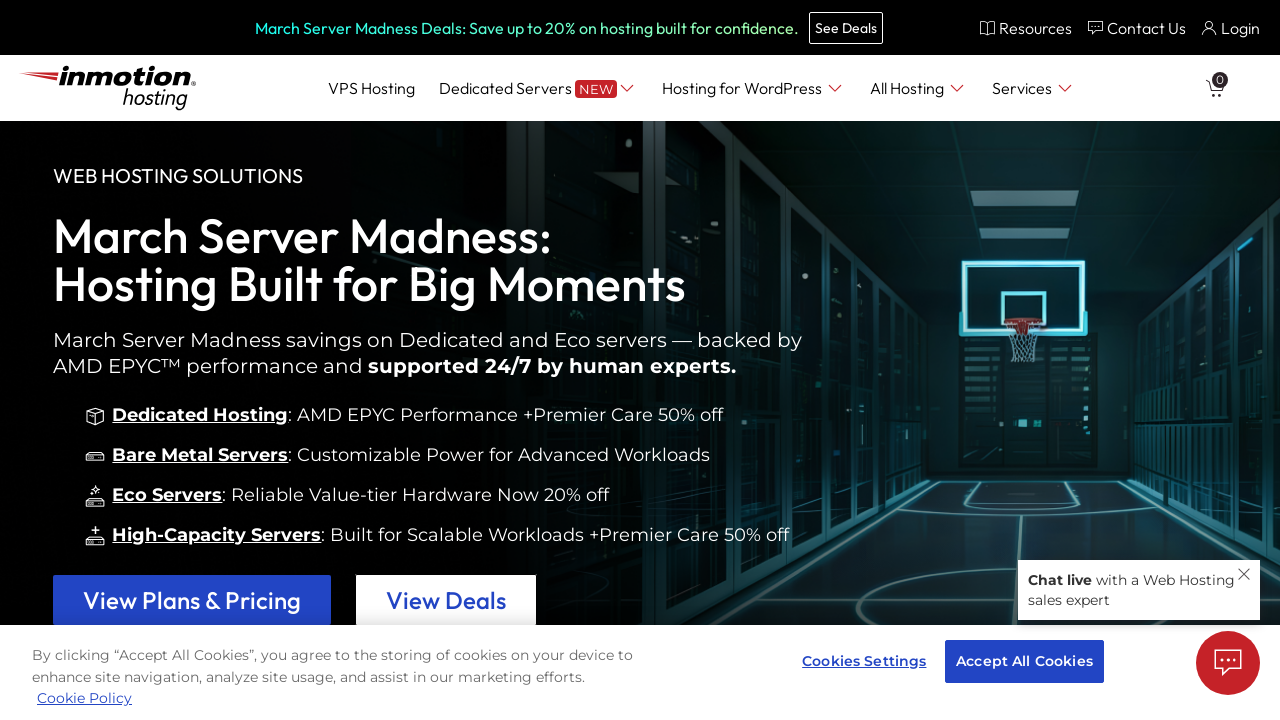